Tests tooltip functionality by hovering over a button and text field to verify tooltips appear

Starting URL: https://demoqa.com/tool-tips

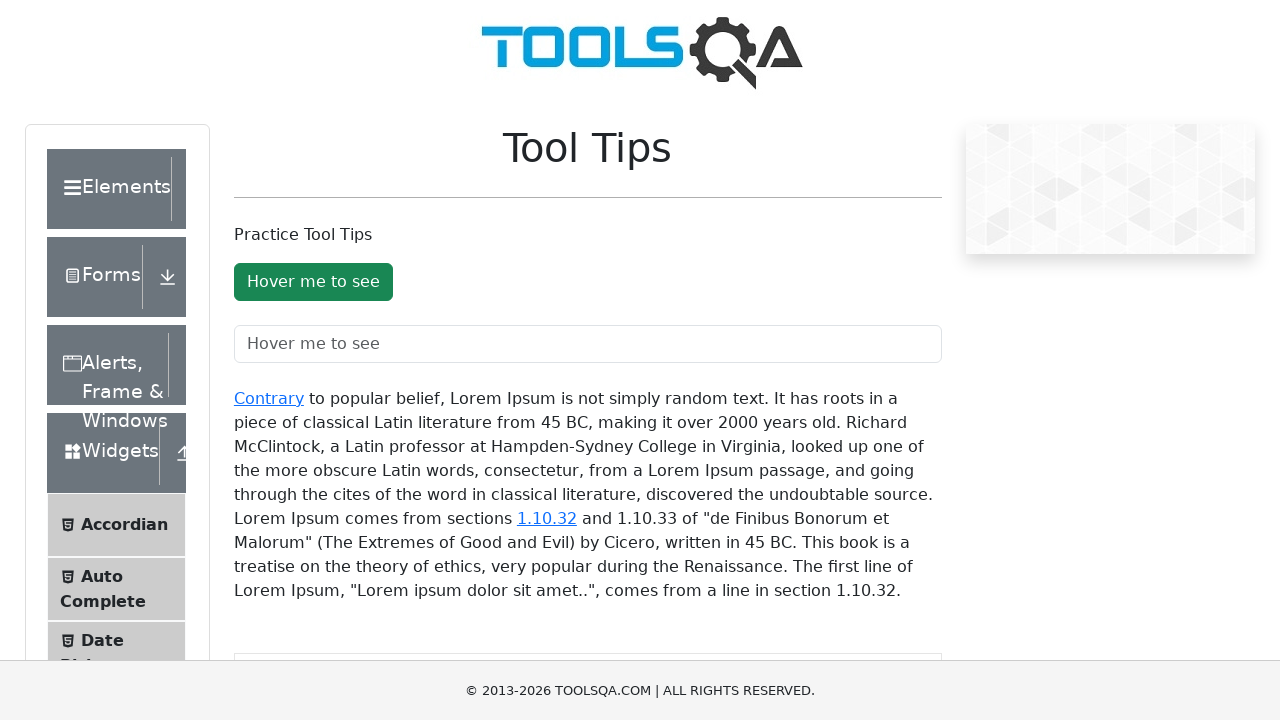

Hovered over button to trigger tooltip at (313, 282) on #toolTipButton
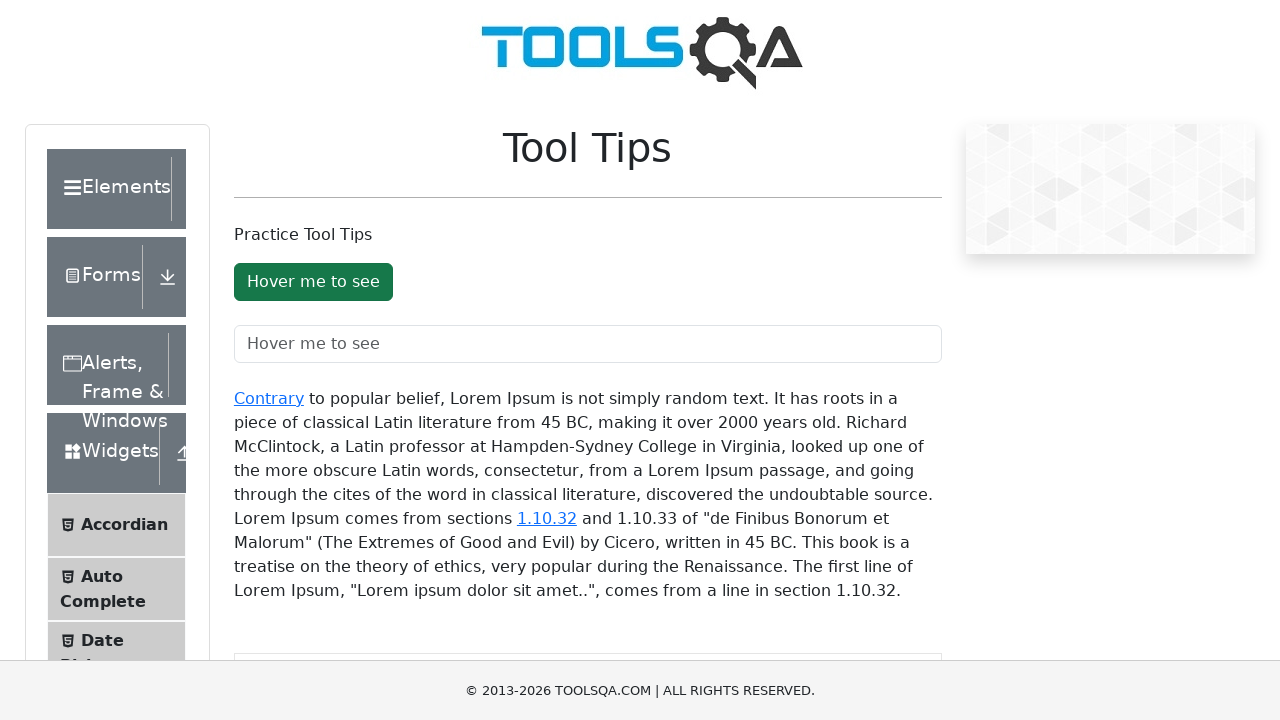

Button tooltip appeared and is visible
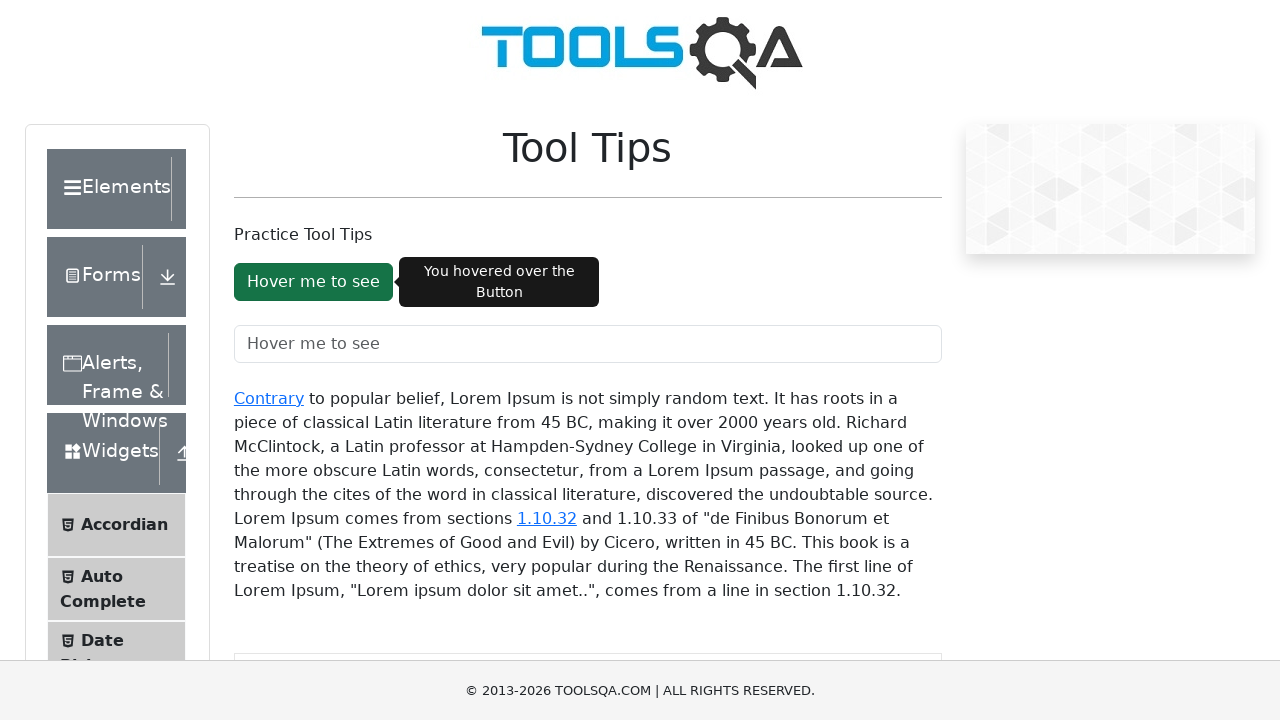

Hovered over text field to trigger tooltip at (588, 344) on #toolTipTextField
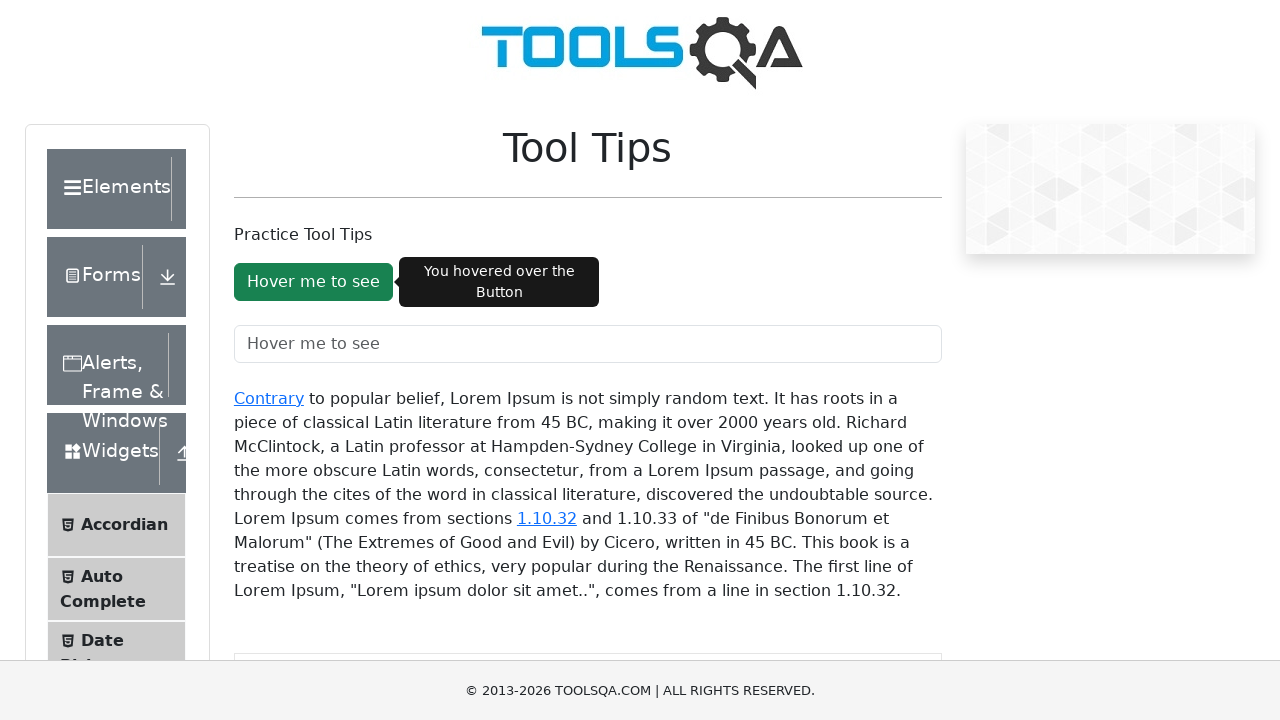

Text field tooltip appeared and is visible
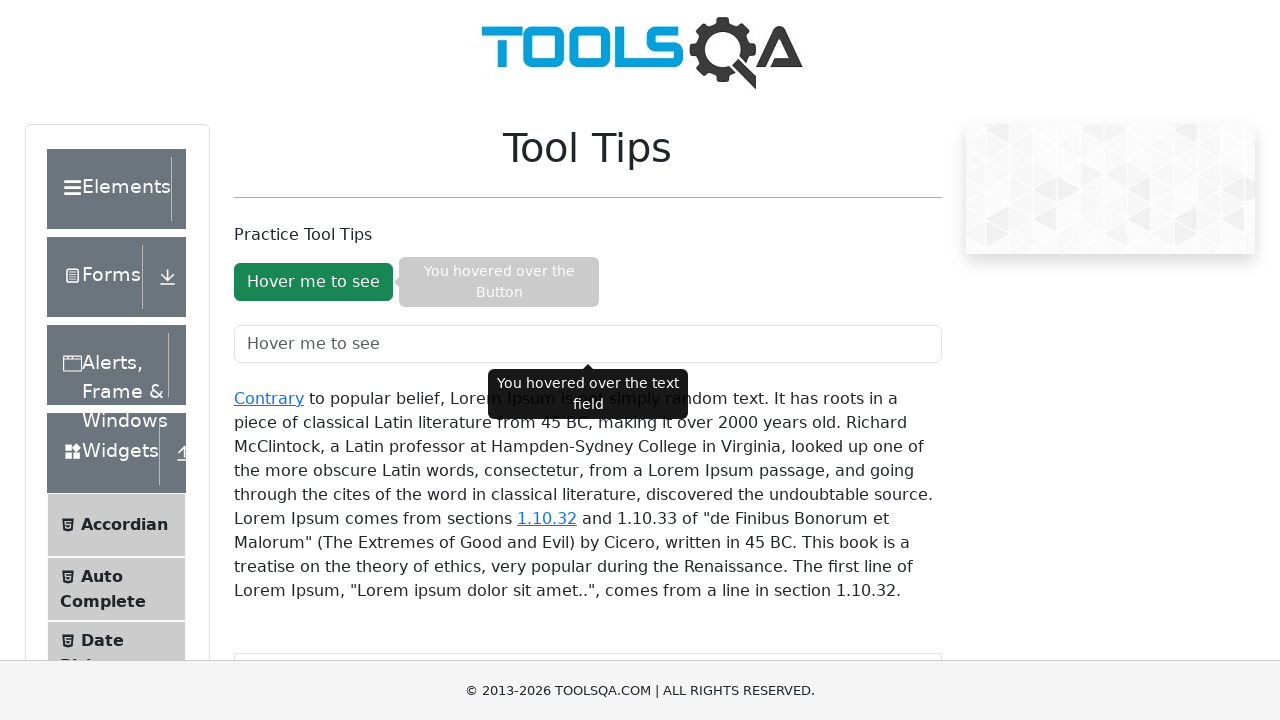

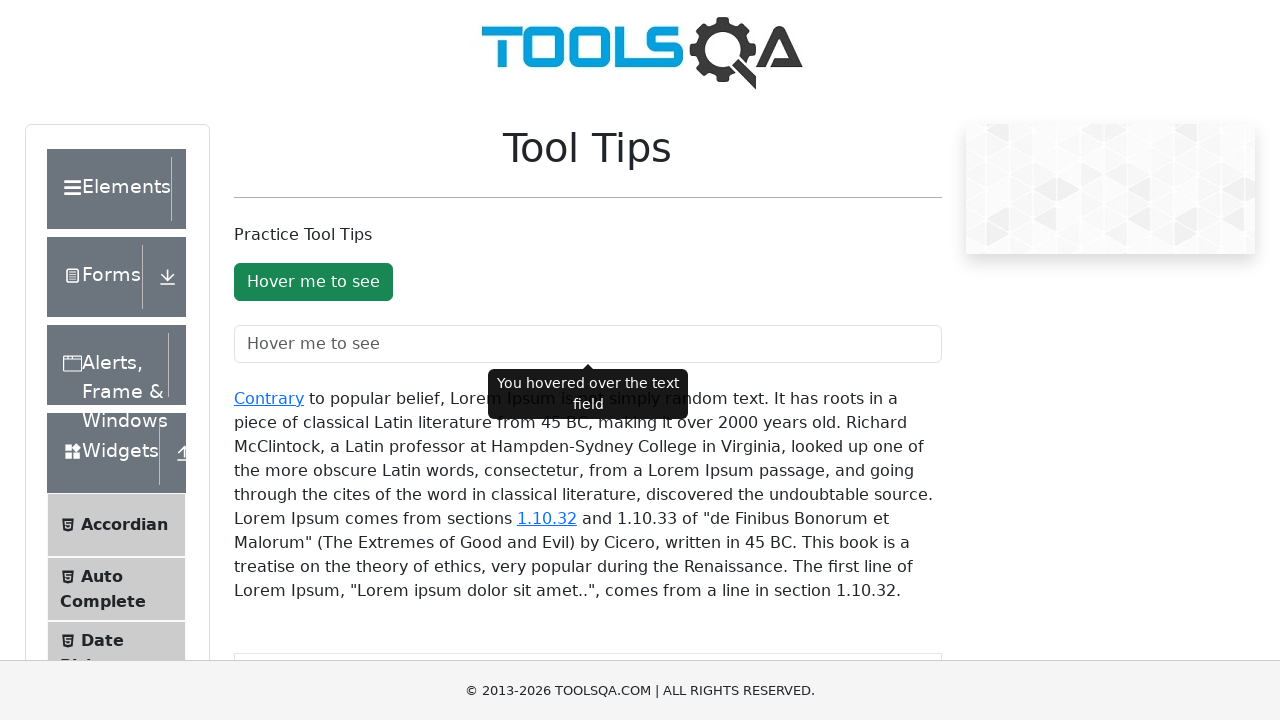